Tests selecting an option from a dropdown menu on a registration form by selecting "CSS" from the Skills dropdown

Starting URL: https://demo.automationtesting.in/Register.html

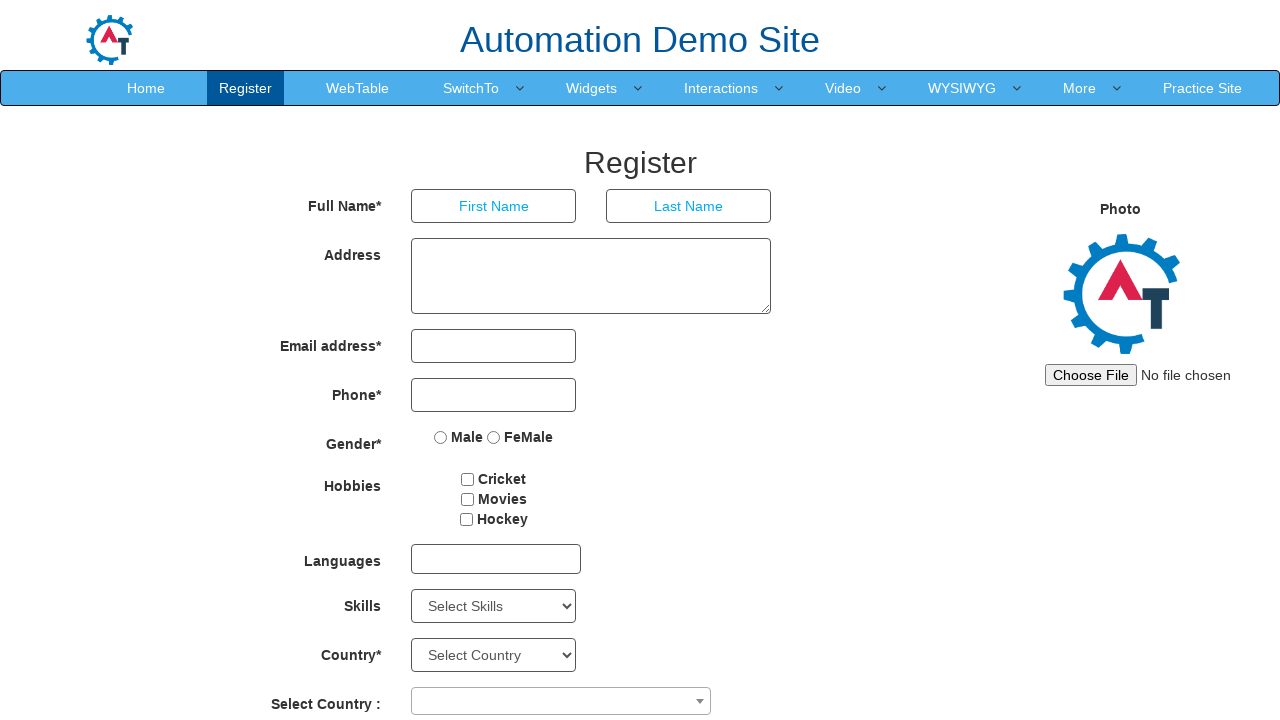

Navigated to registration form page
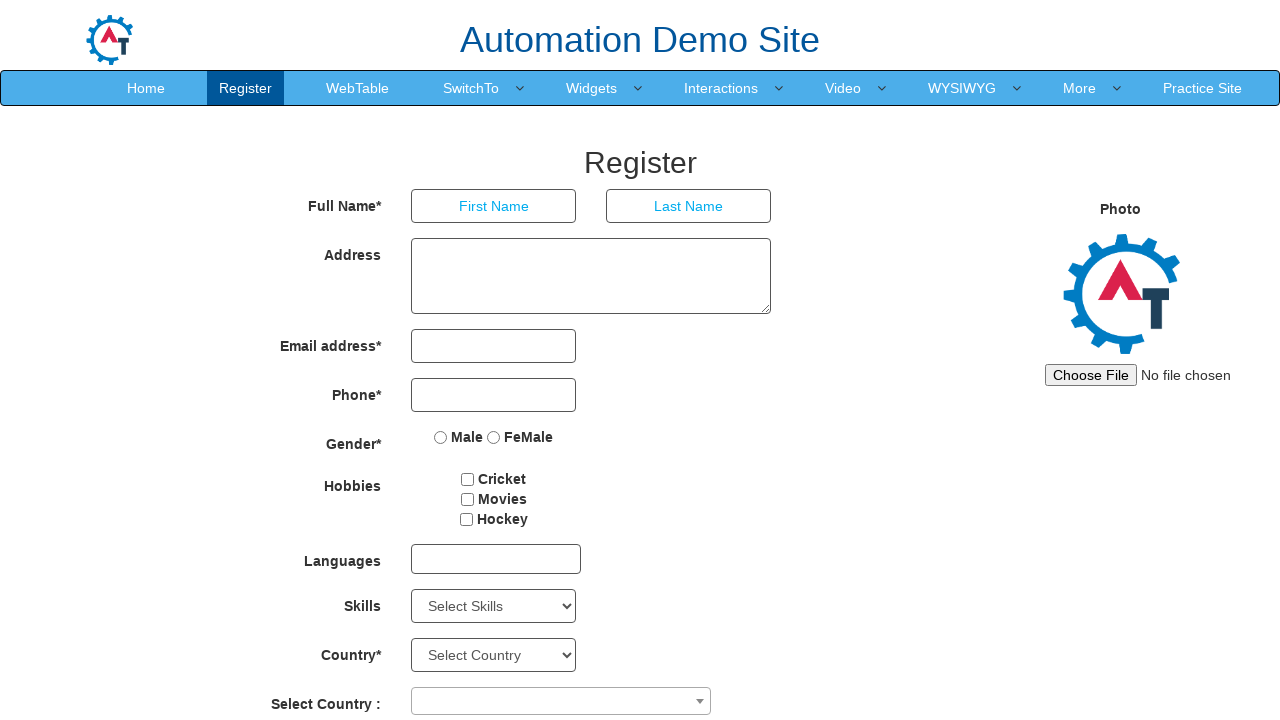

Selected 'CSS' from the Skills dropdown menu on #Skills
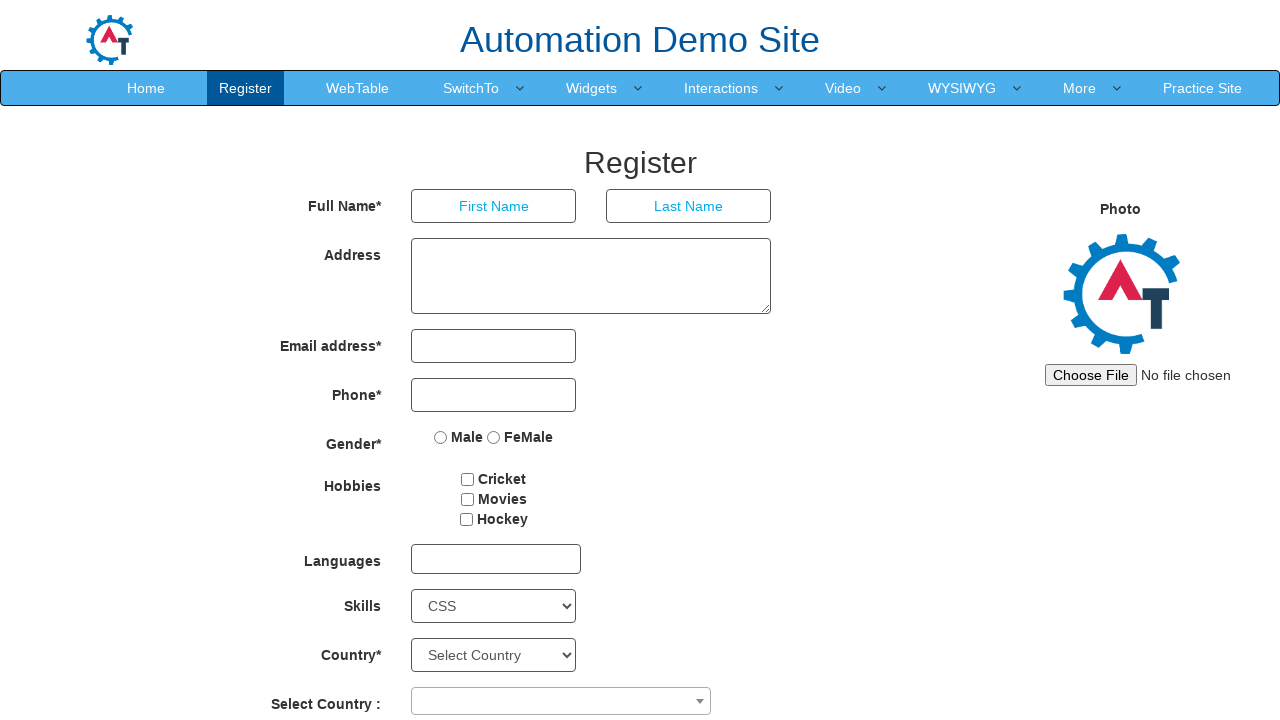

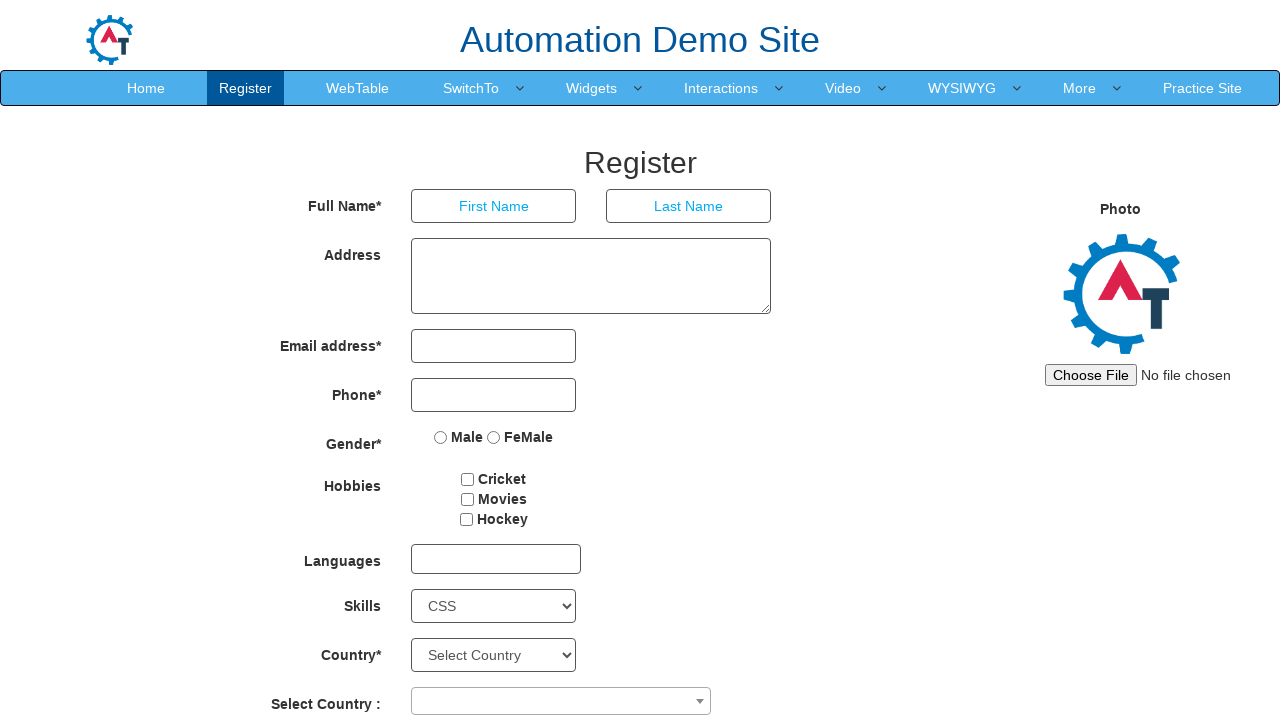